Tests the location/address selection functionality on iFood website by entering a city name in the address field, selecting from dropdown suggestions, and confirming the location.

Starting URL: https://www.ifood.com.br

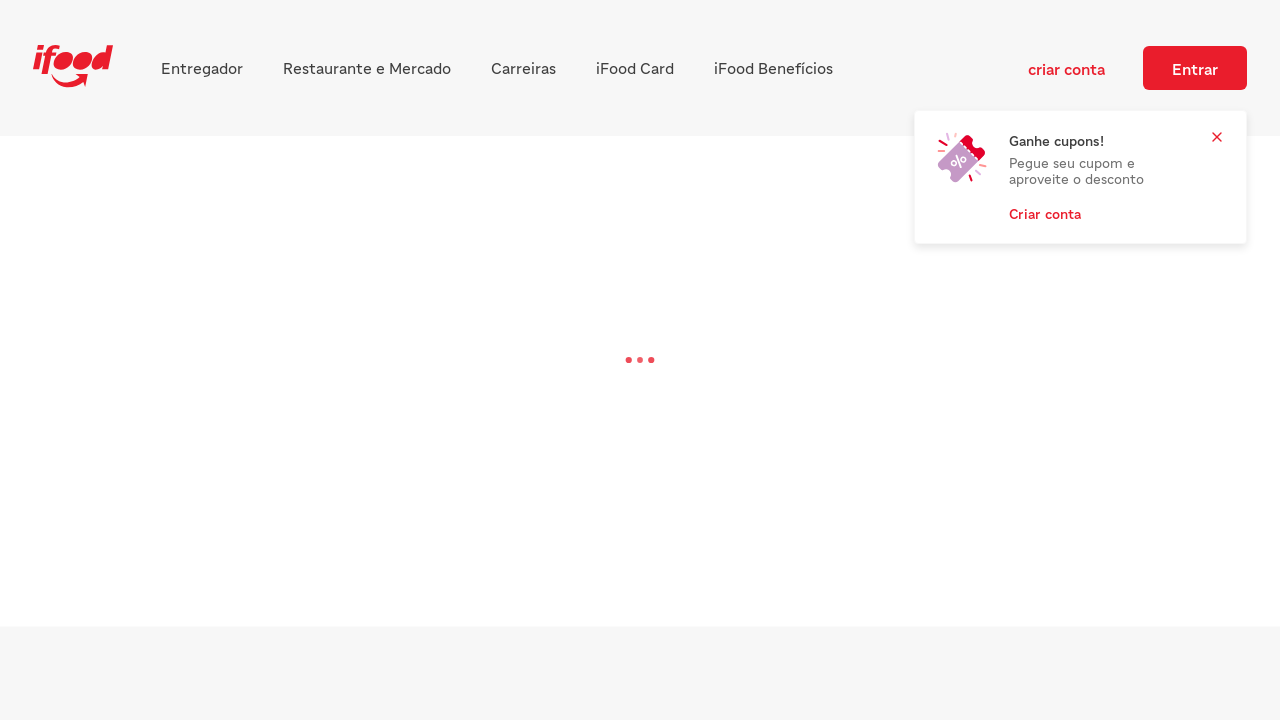

Waited for page to load (networkidle state)
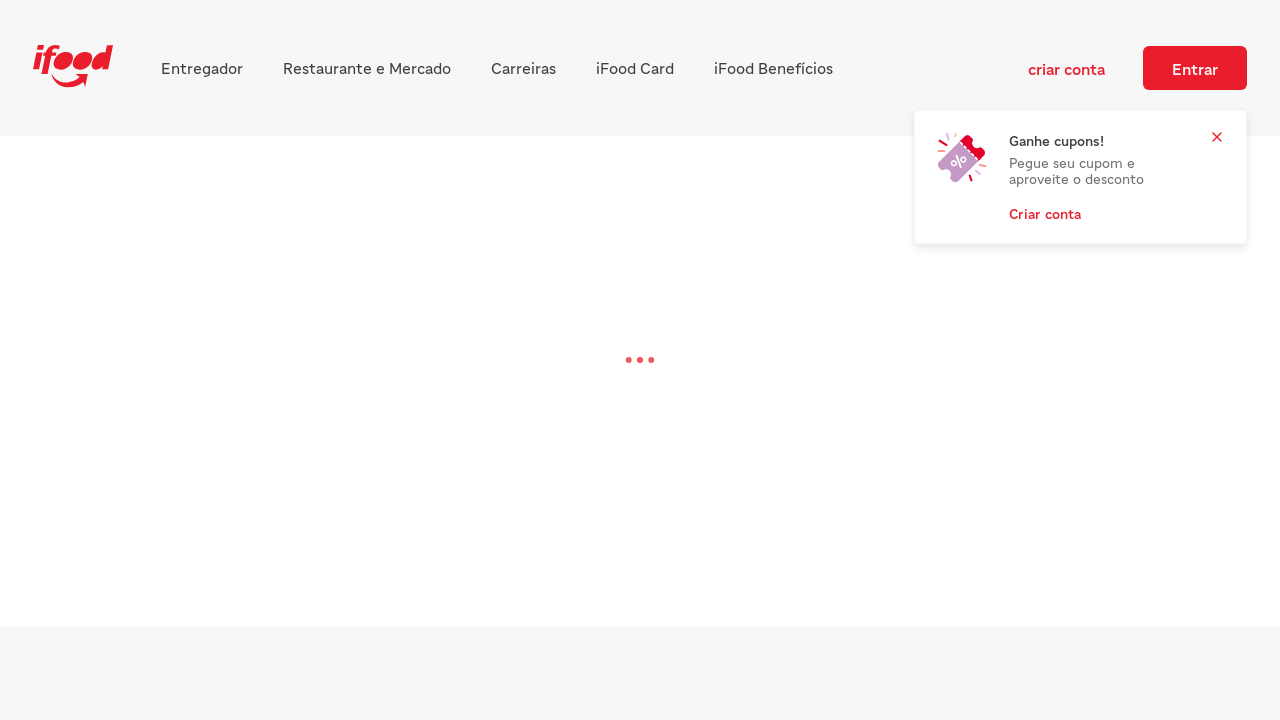

Waited 3 seconds for dropdown suggestions to appear
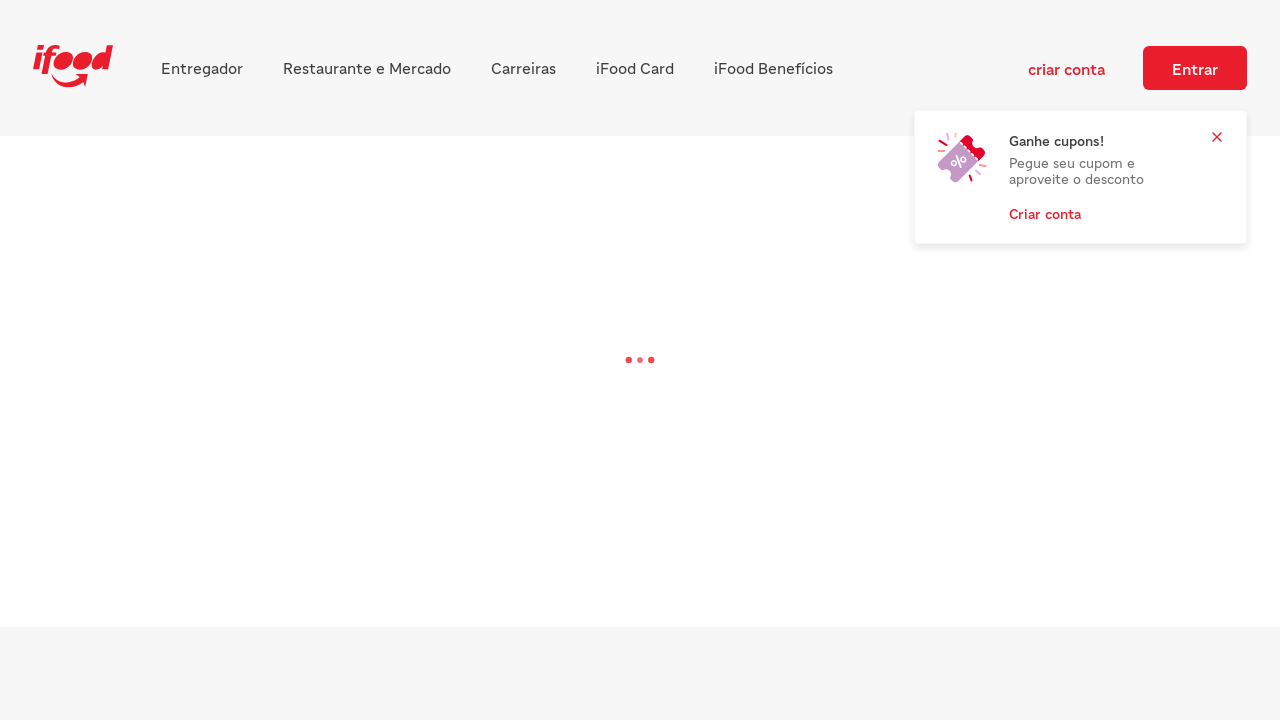

Pressed ArrowDown key to navigate dropdown
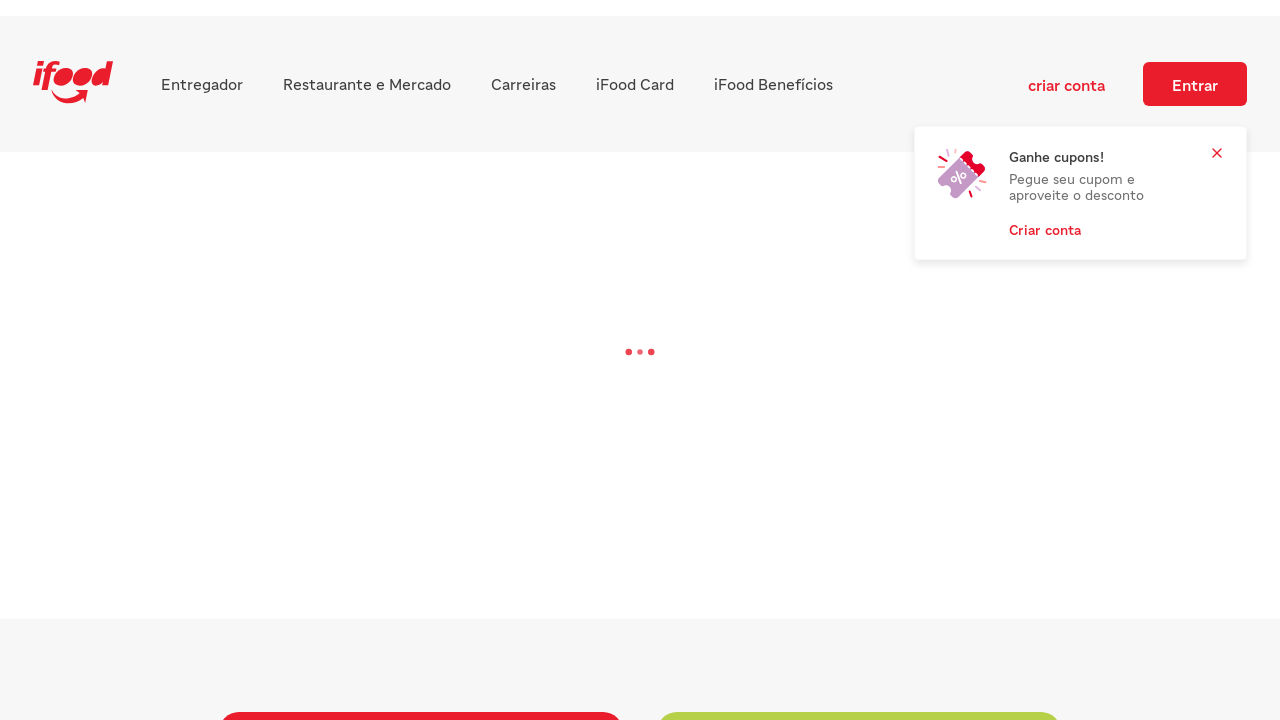

Waited 500ms after arrow key press
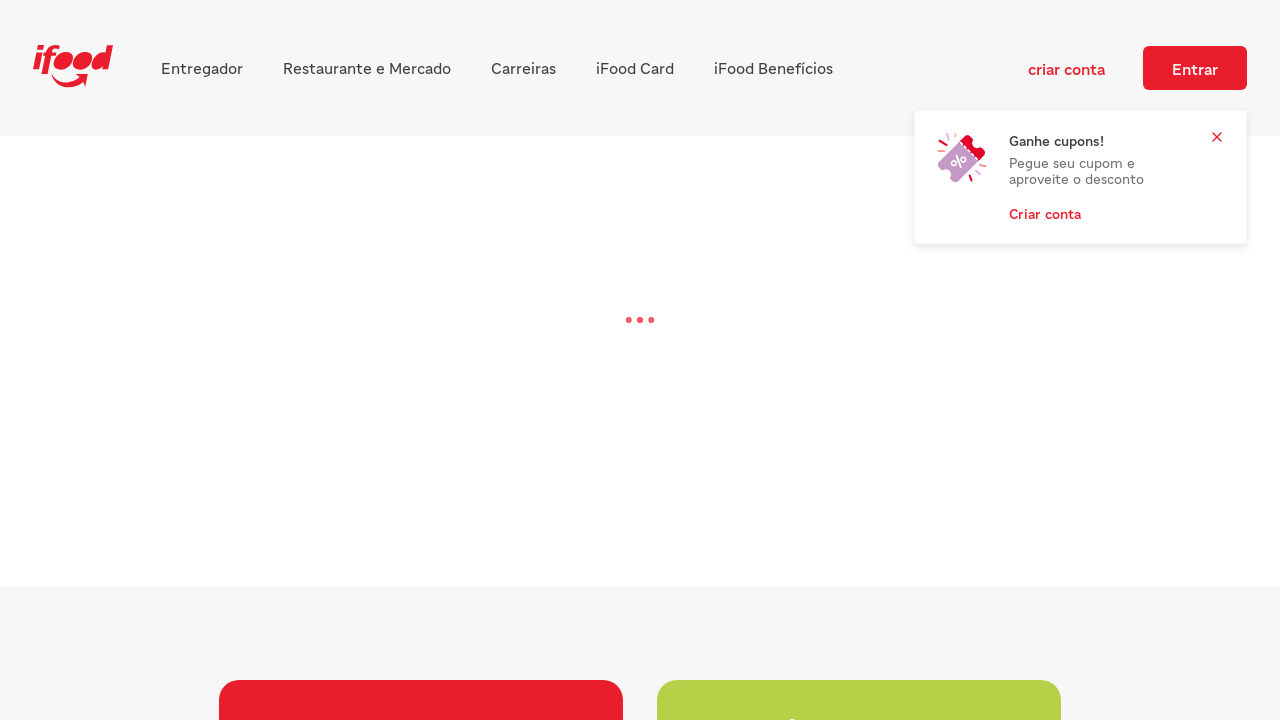

Pressed Enter key to select dropdown option
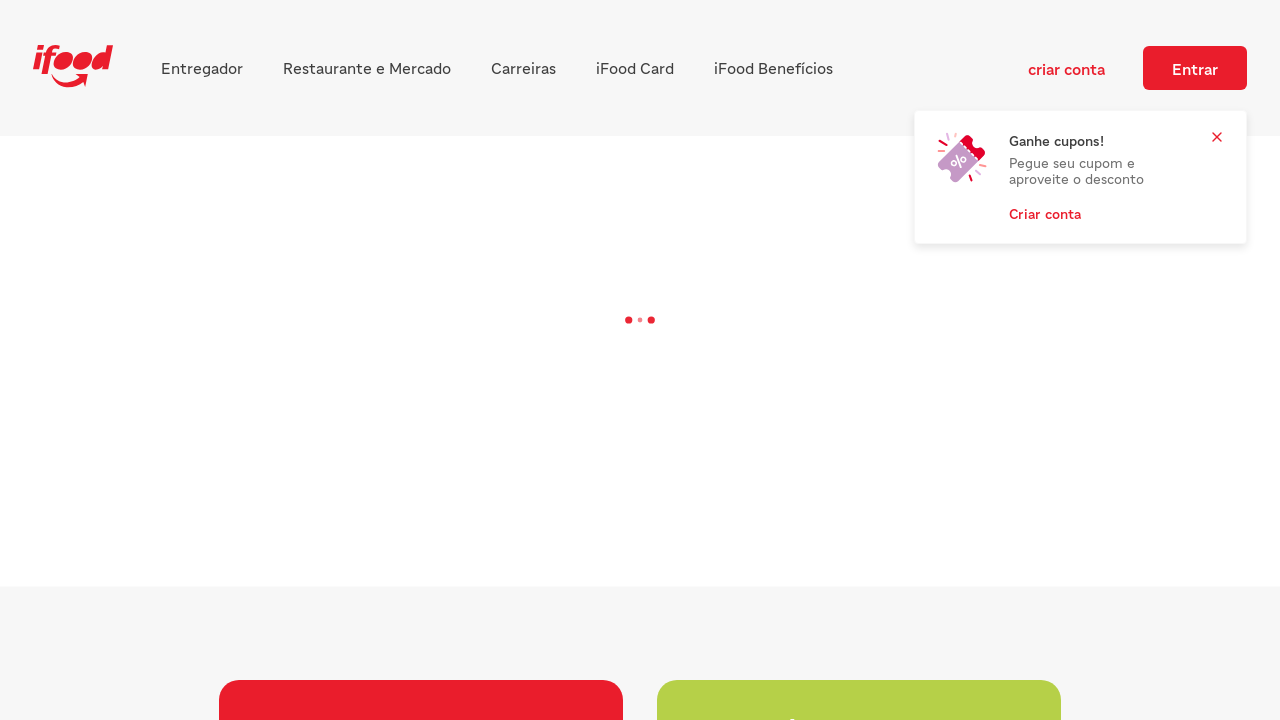

Waited 2 seconds after selecting location option
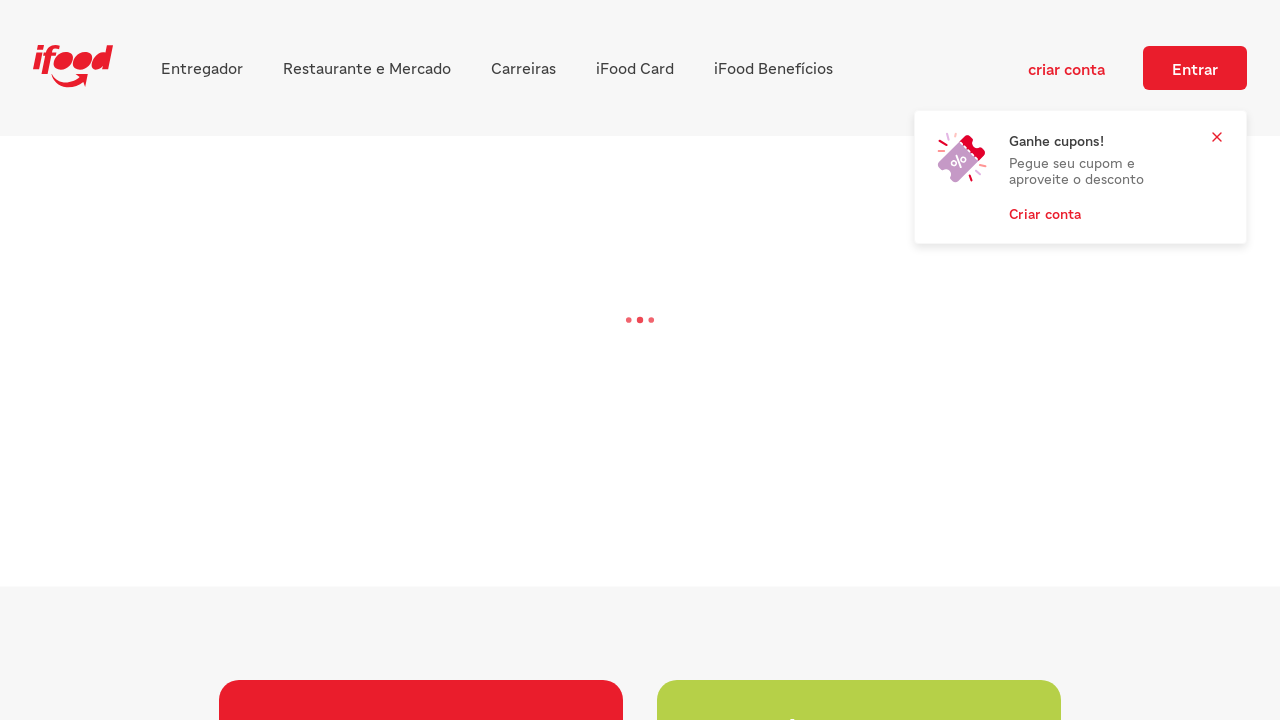

Waited 2 seconds for location confirmation to complete
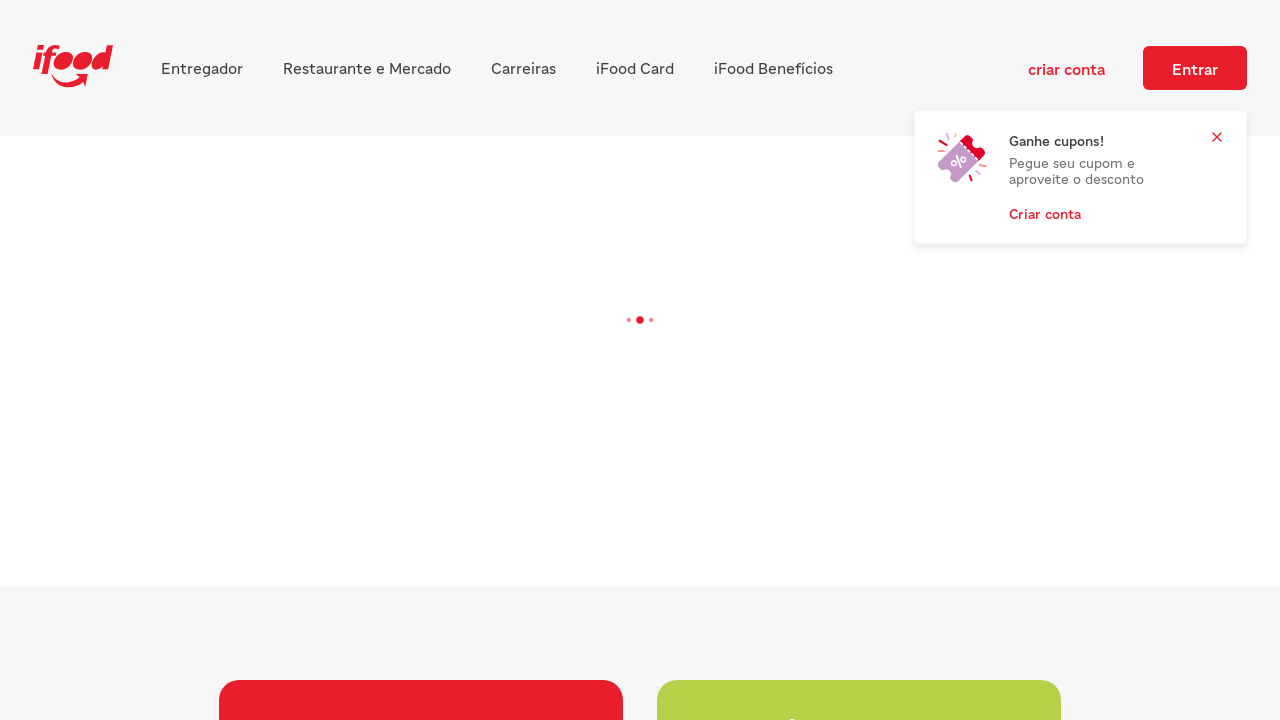

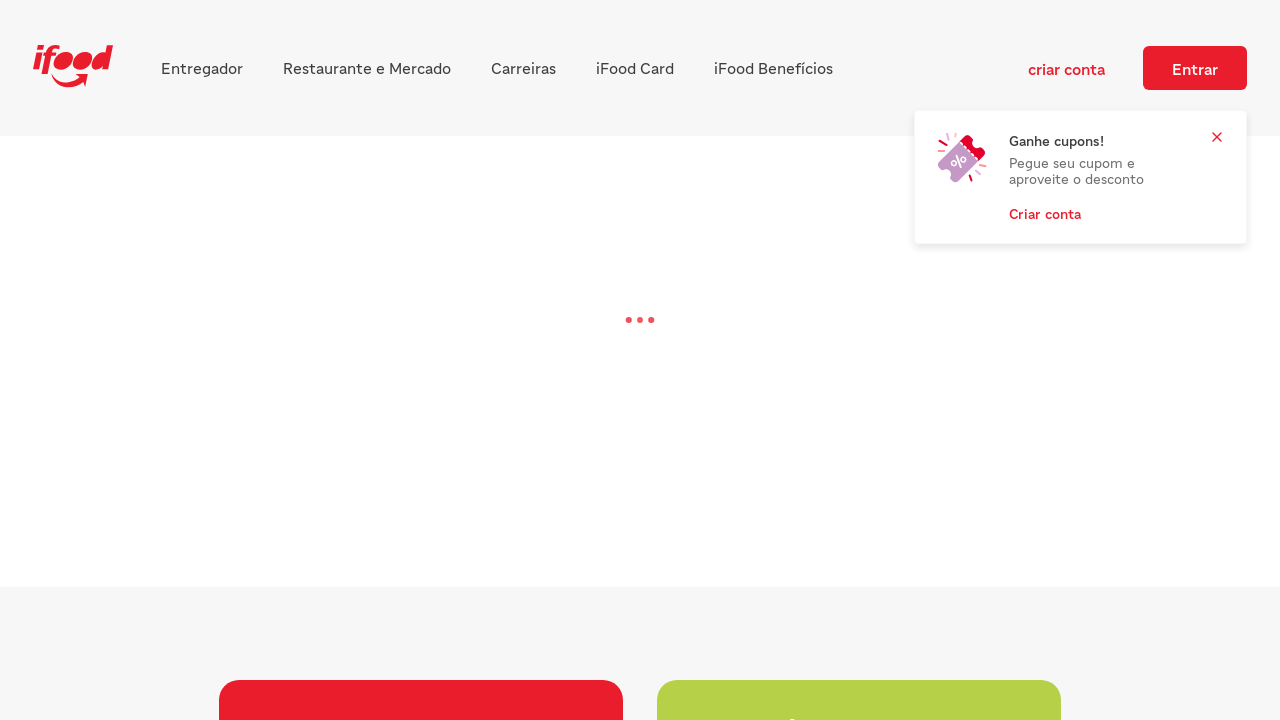